Navigates to JPL Space images page and clicks the full image button to view the featured image.

Starting URL: https://data-class-jpl-space.s3.amazonaws.com/JPL_Space/index.html

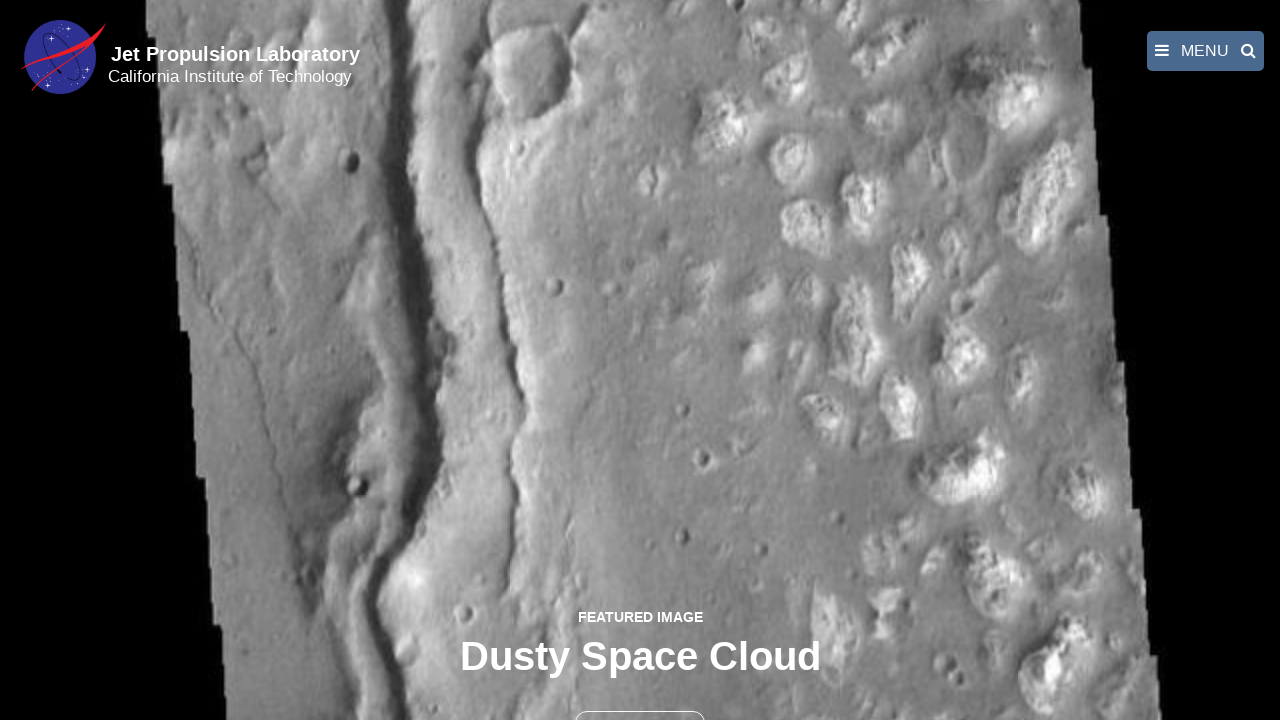

Navigated to JPL Space images page
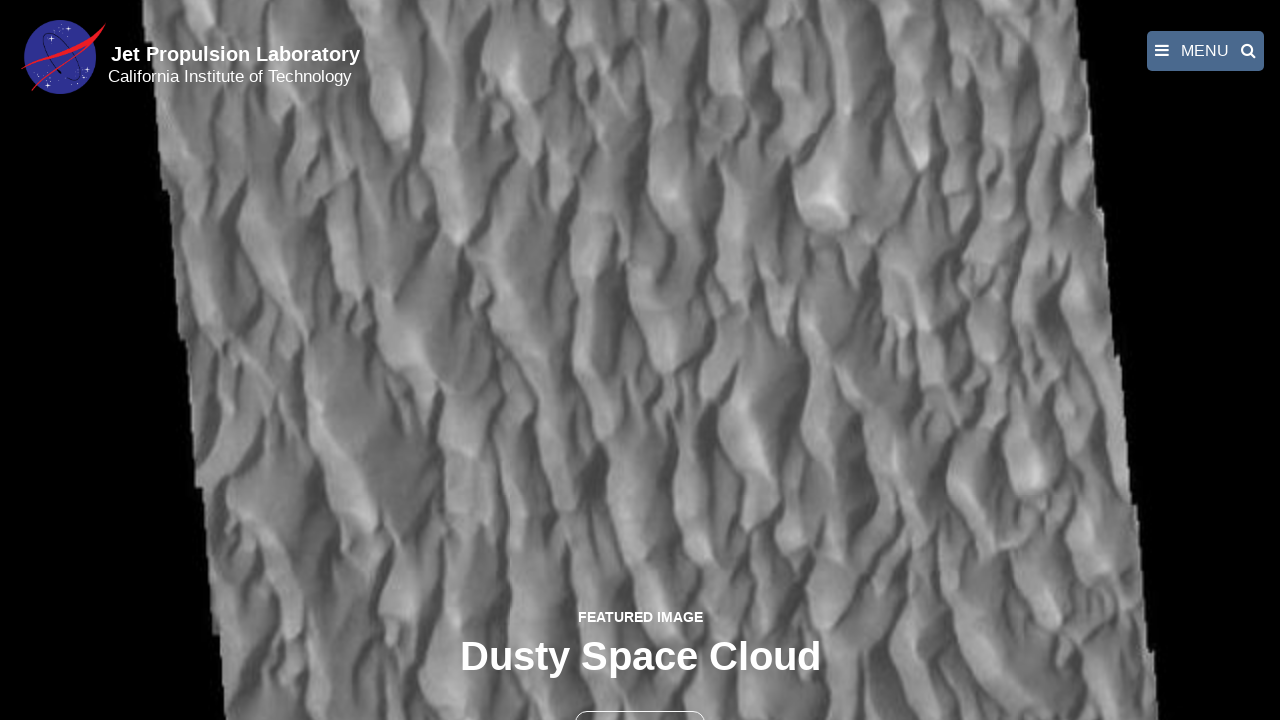

Clicked the full image button to view featured image at (640, 699) on button >> nth=1
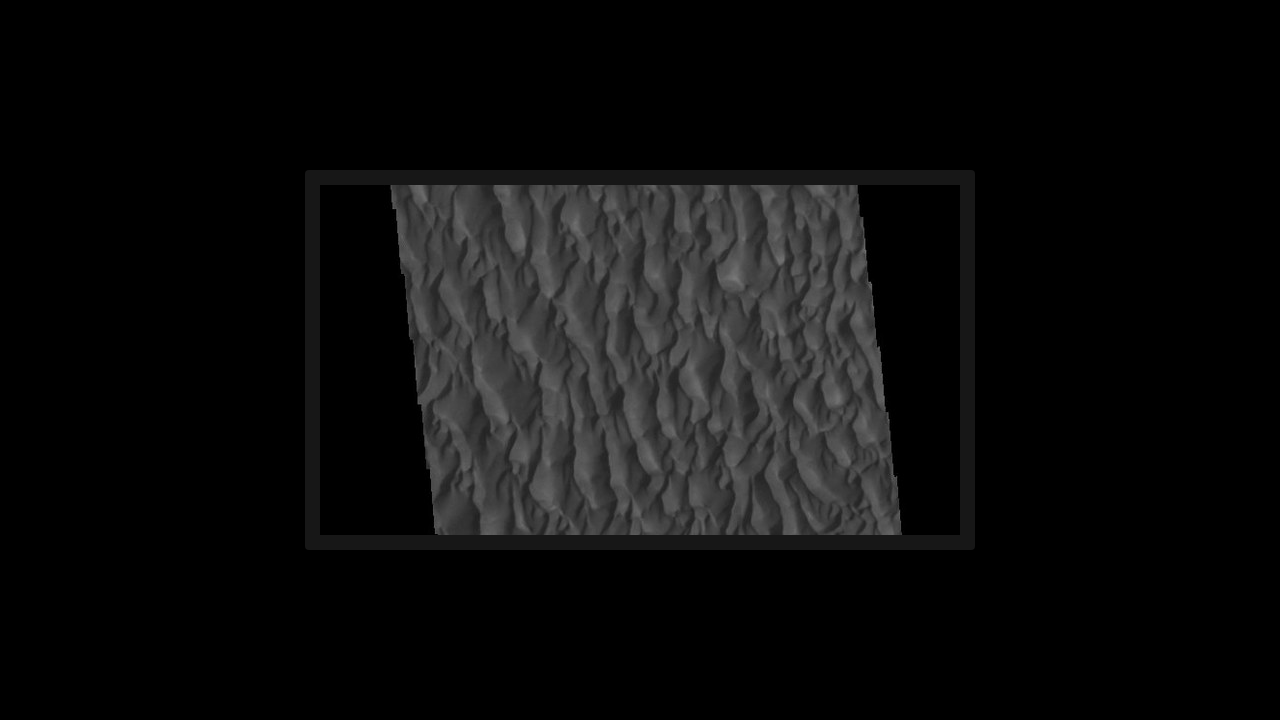

Full-resolution image loaded and displayed
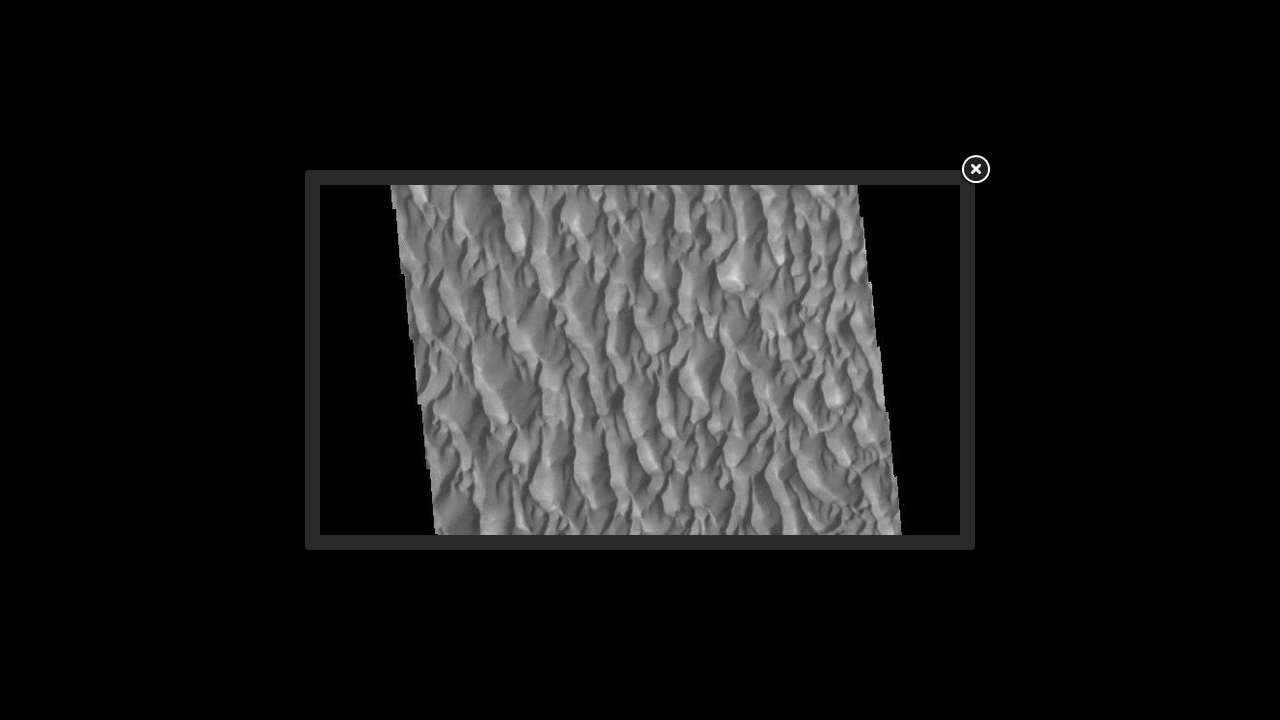

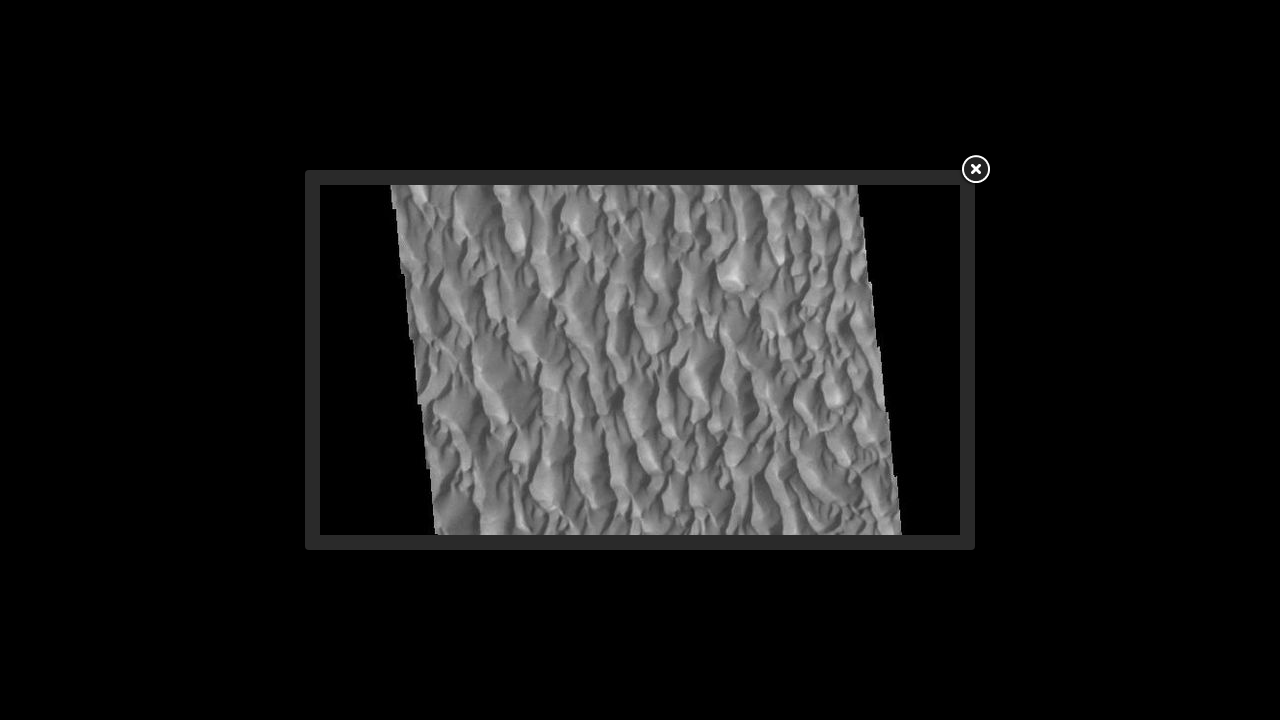